Tests link navigation on a practice page by opening all links in the footer's first column in new tabs and switching between them

Starting URL: http://www.qaclickacademy.com/practice.php

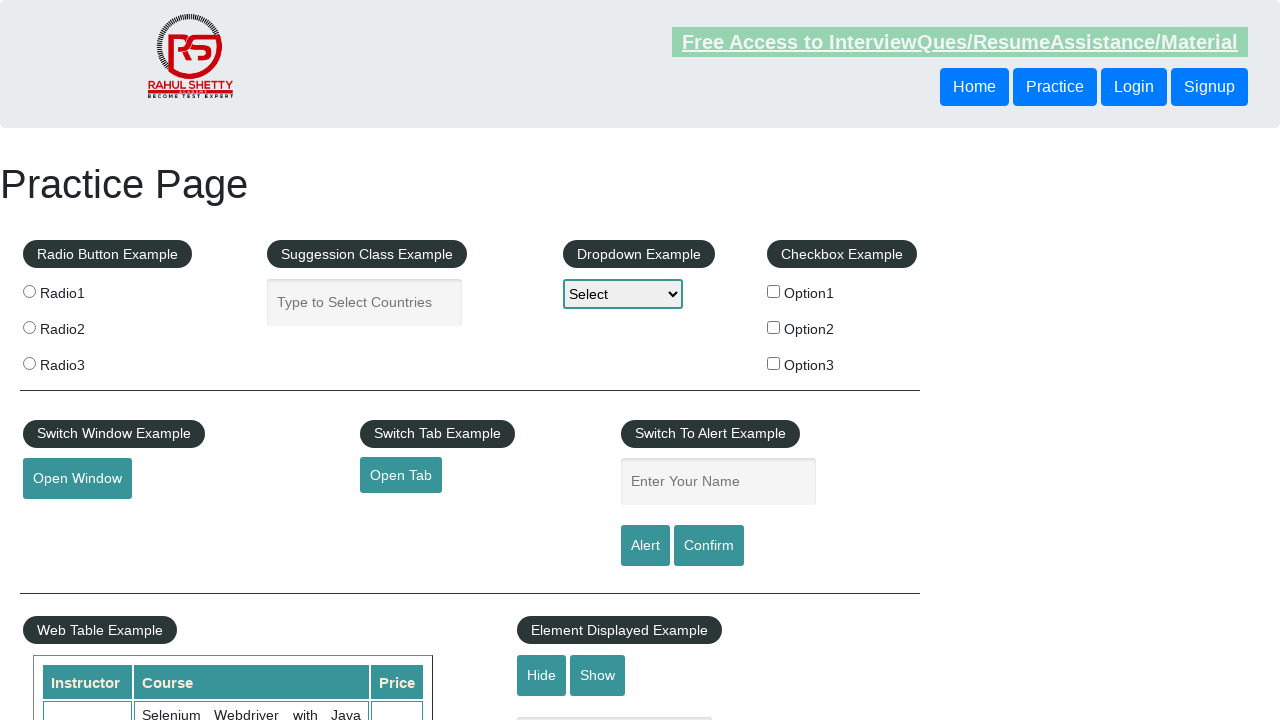

Located footer section with ID 'gf-BIG'
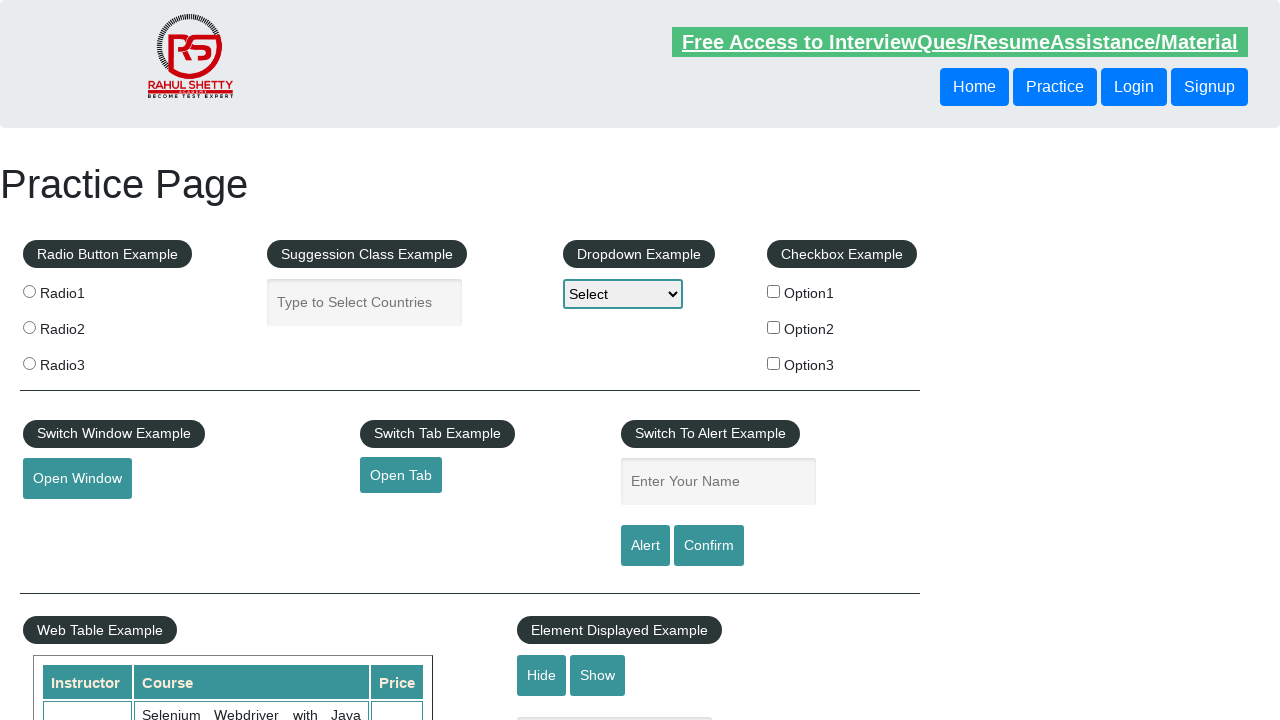

Located first column in footer
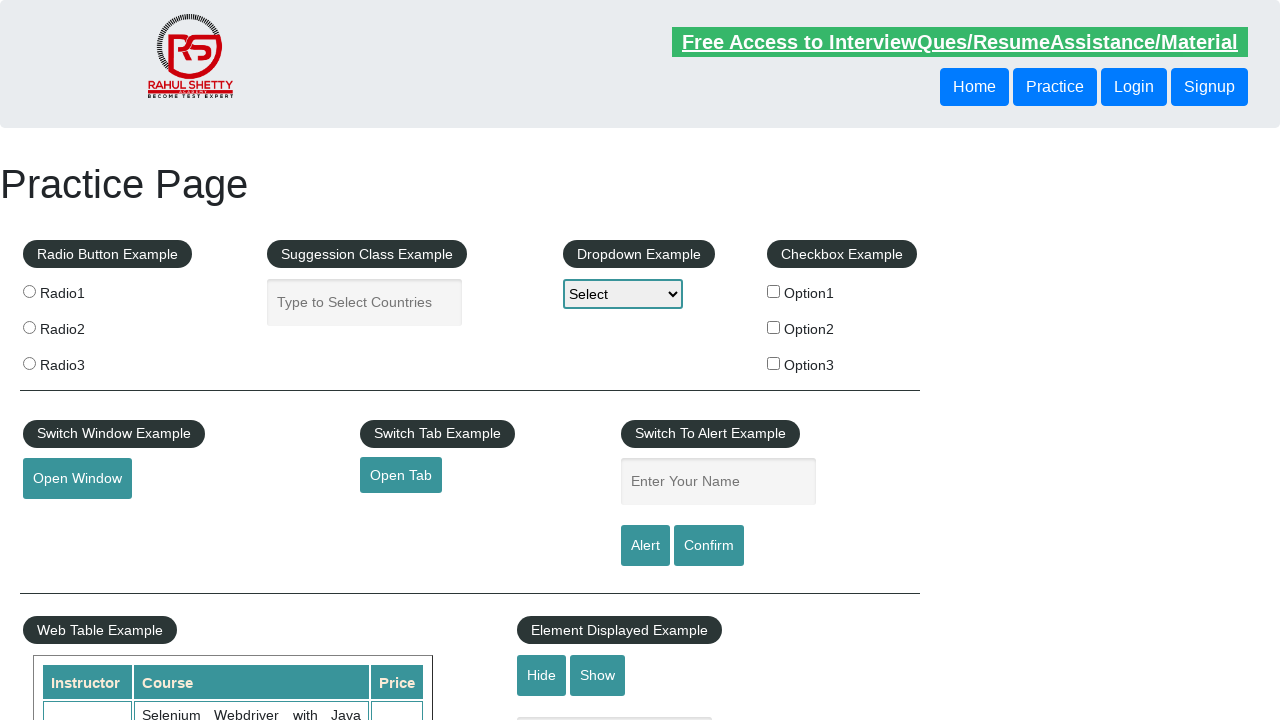

Retrieved 5 links from first column
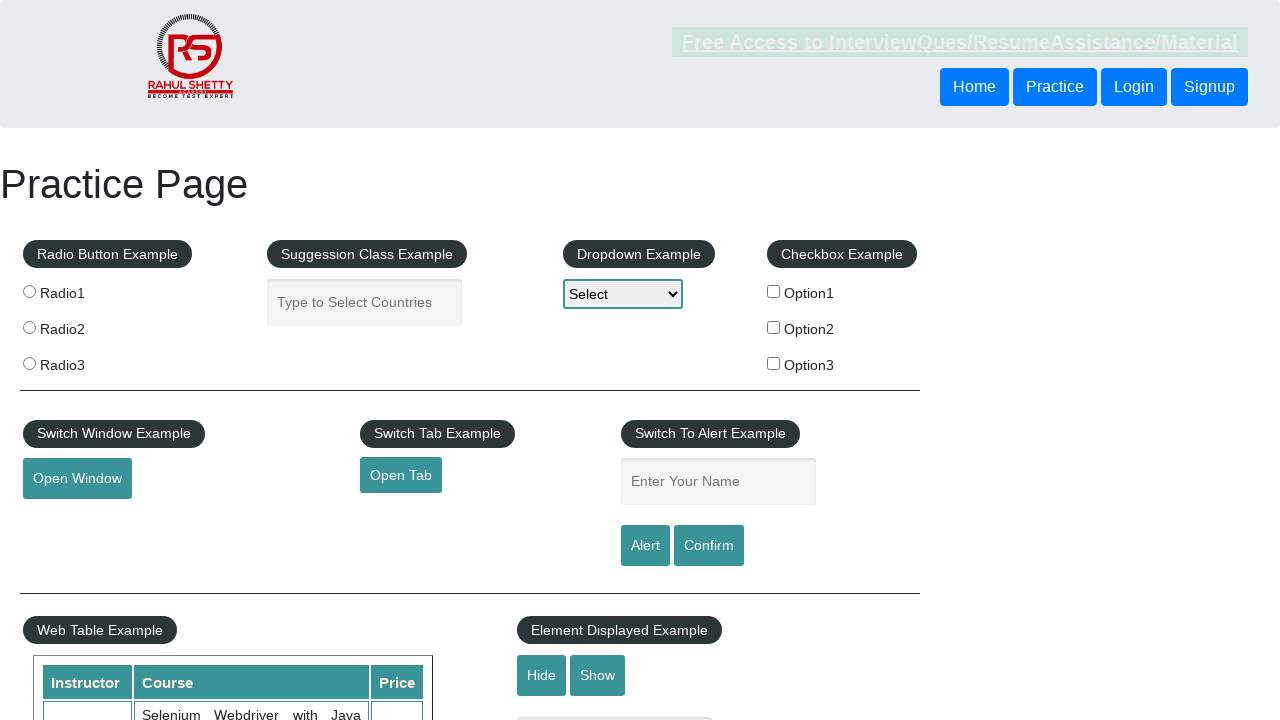

Opened link in new tab using Ctrl+Click at (157, 482) on xpath=//*[@id='gf-BIG']/table/tbody/tr/td[1]/ul >> a >> nth=0
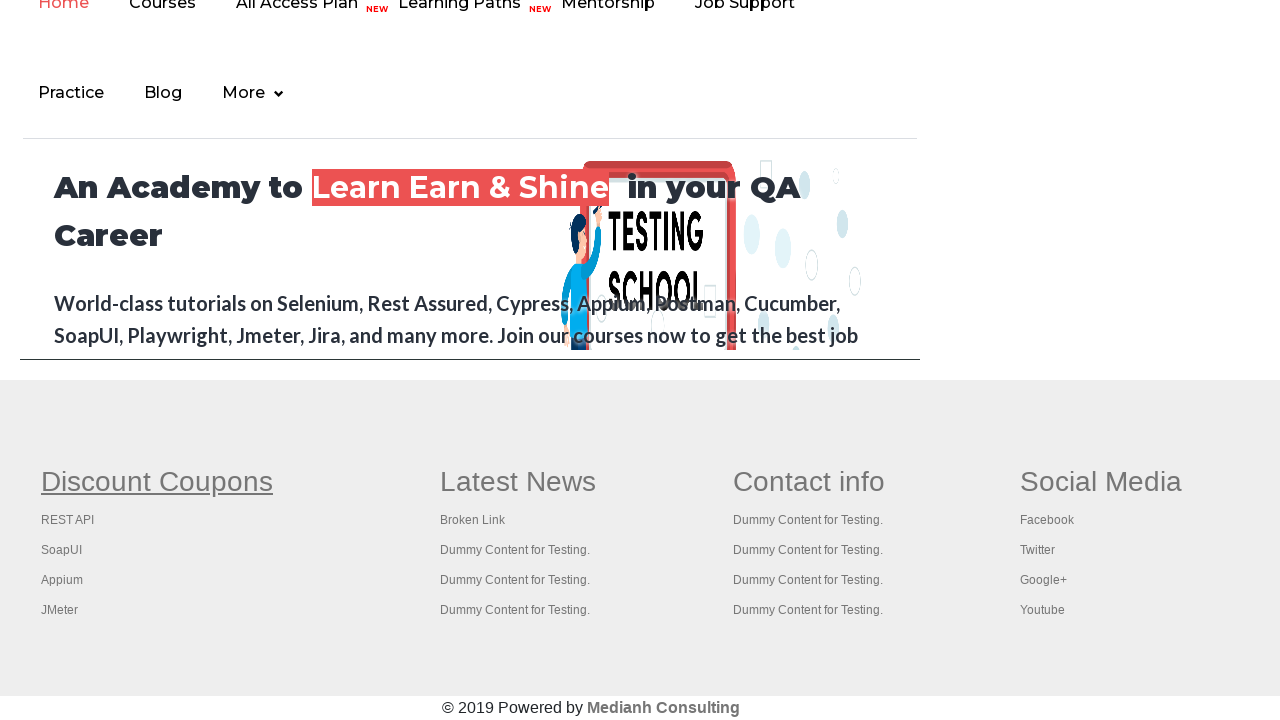

Opened link in new tab using Ctrl+Click at (68, 520) on xpath=//*[@id='gf-BIG']/table/tbody/tr/td[1]/ul >> a >> nth=1
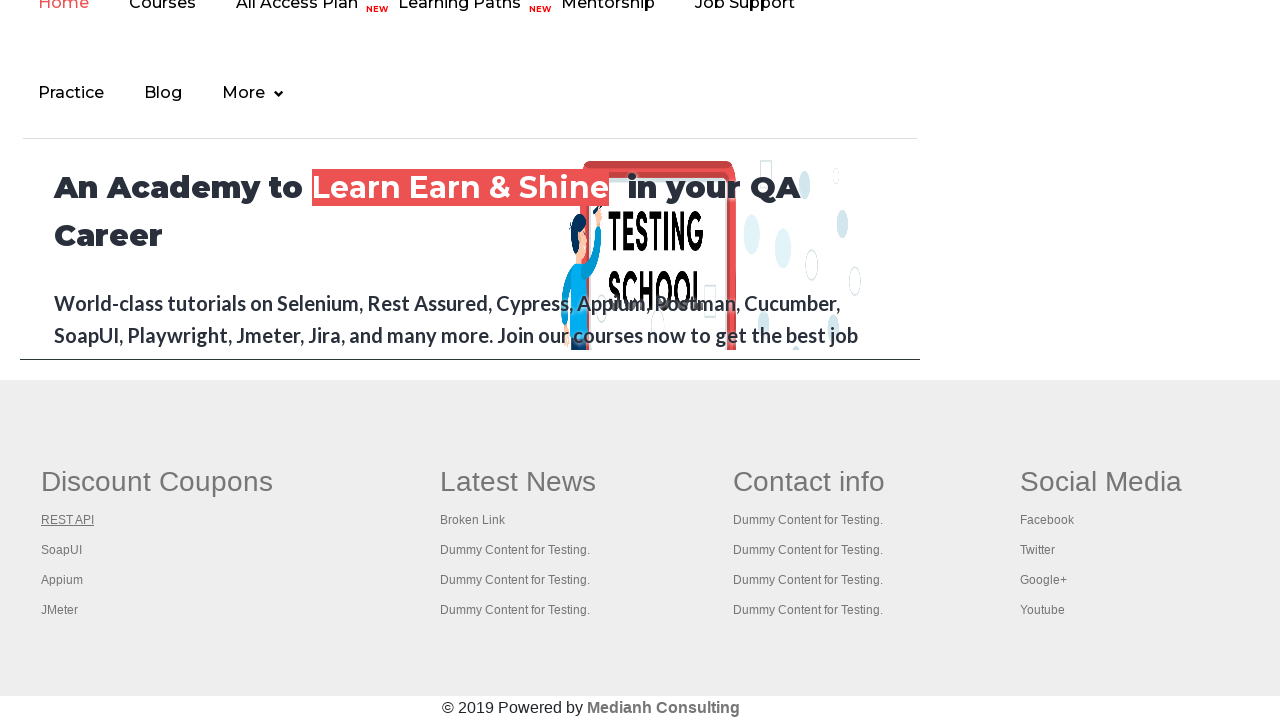

Opened link in new tab using Ctrl+Click at (62, 550) on xpath=//*[@id='gf-BIG']/table/tbody/tr/td[1]/ul >> a >> nth=2
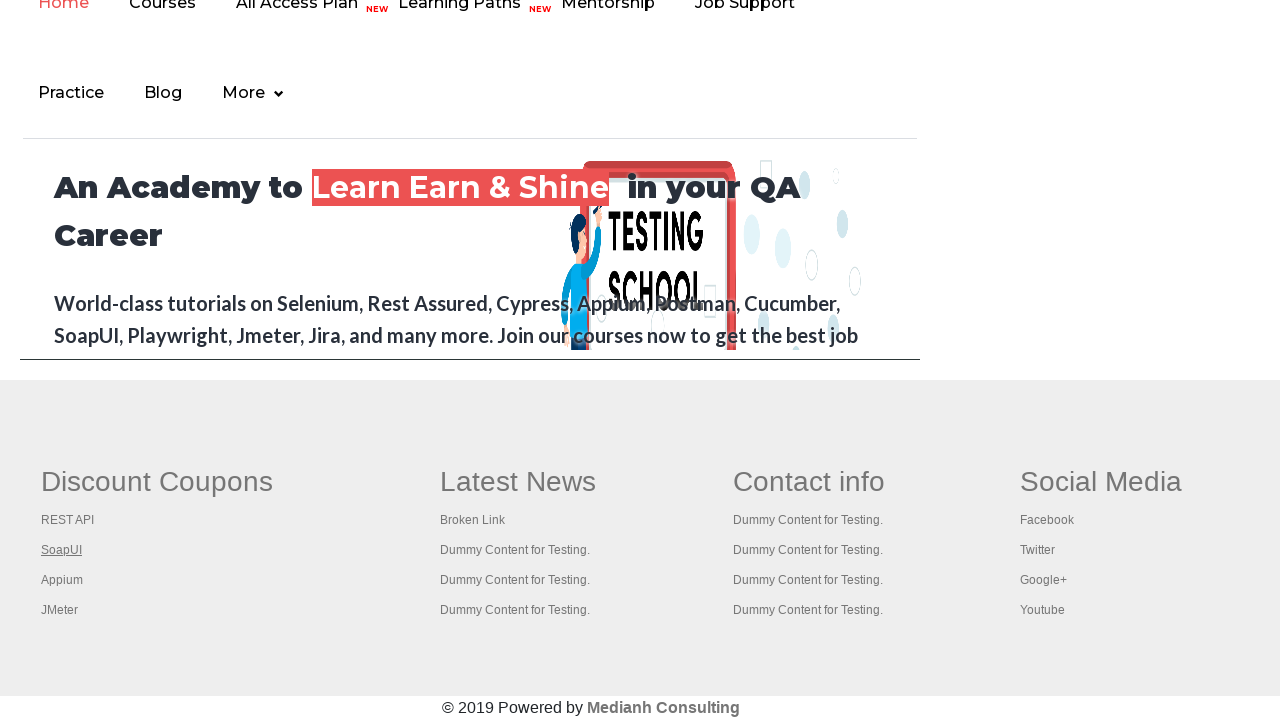

Opened link in new tab using Ctrl+Click at (62, 580) on xpath=//*[@id='gf-BIG']/table/tbody/tr/td[1]/ul >> a >> nth=3
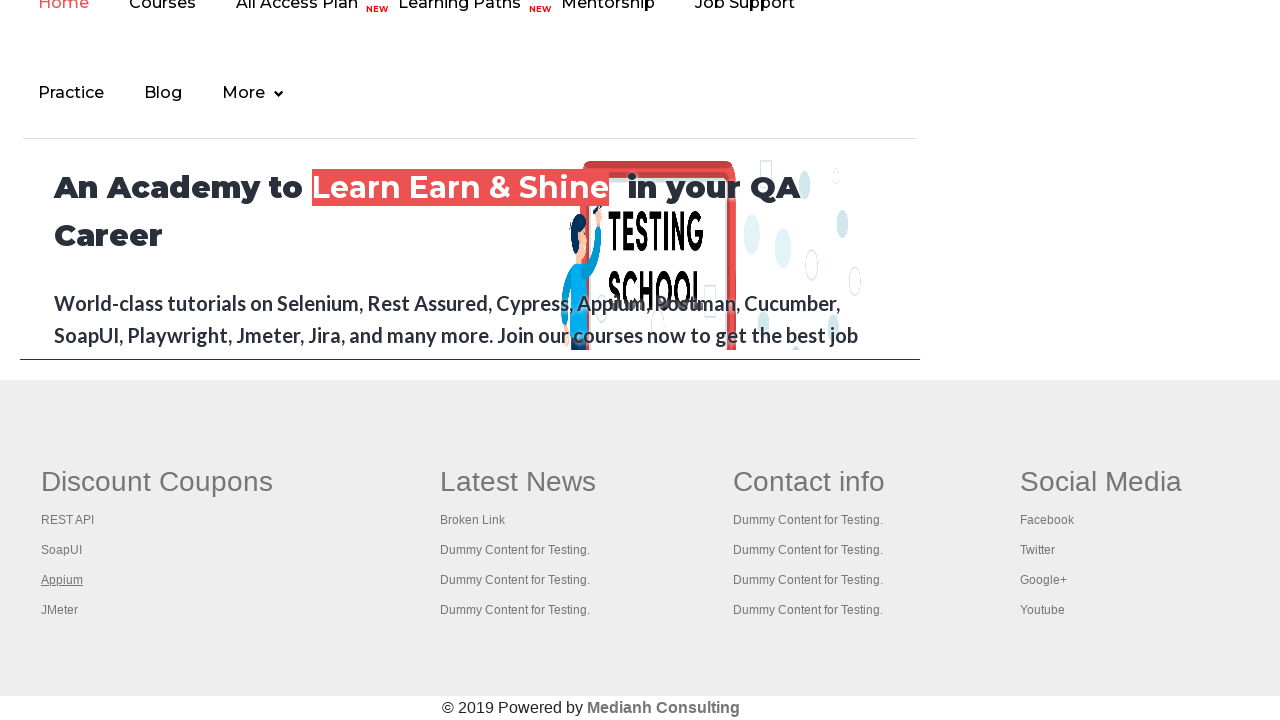

Opened link in new tab using Ctrl+Click at (60, 610) on xpath=//*[@id='gf-BIG']/table/tbody/tr/td[1]/ul >> a >> nth=4
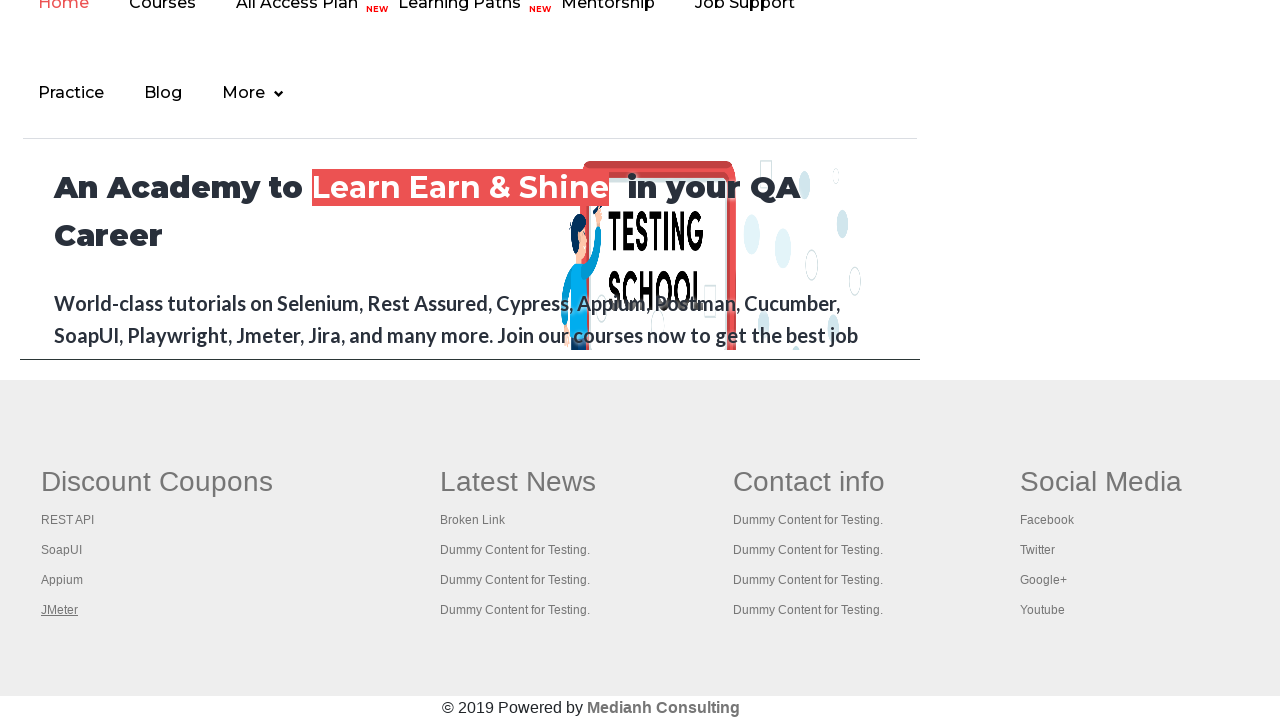

Retrieved all open pages/tabs - total count: 6
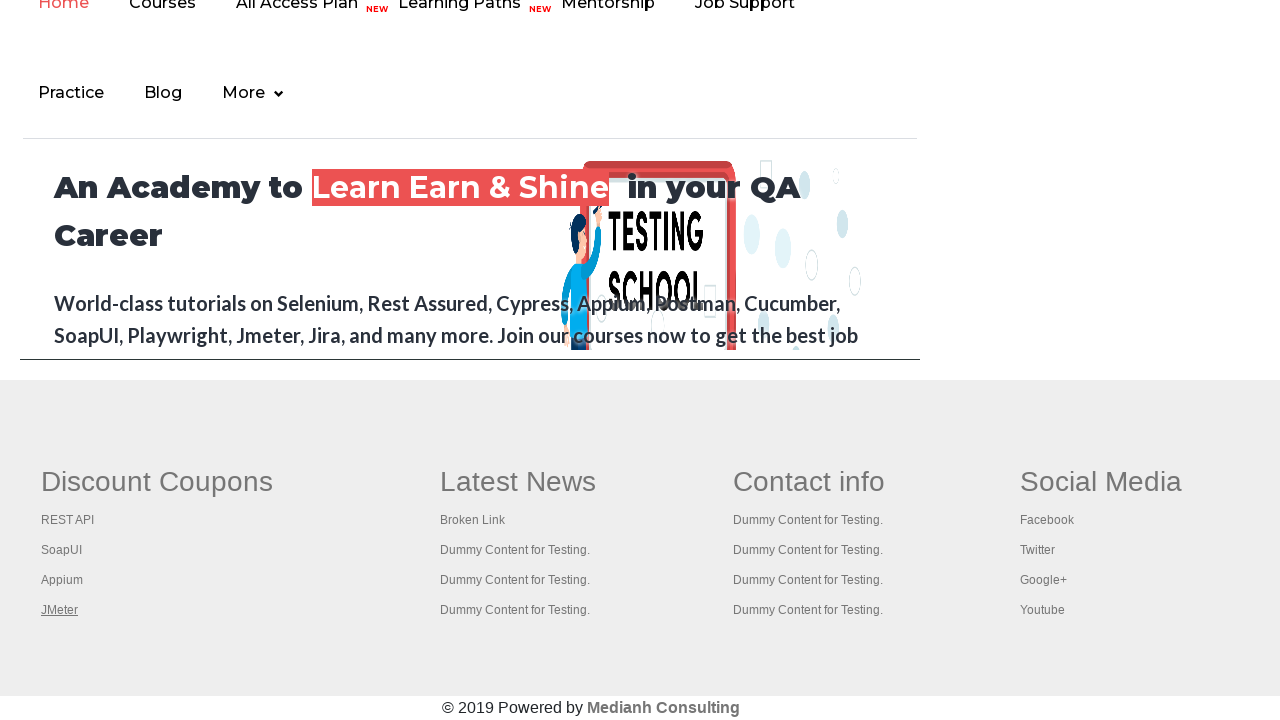

Brought tab to front for verification
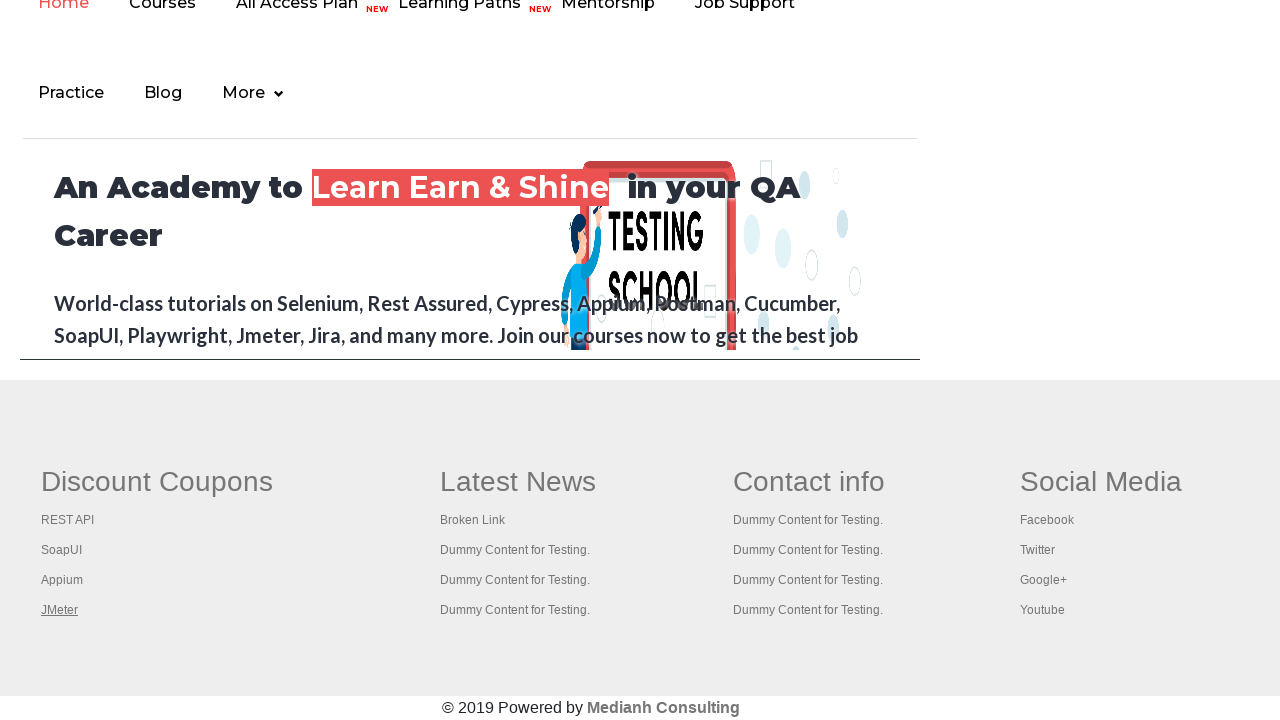

Tab fully loaded - domcontentloaded state reached
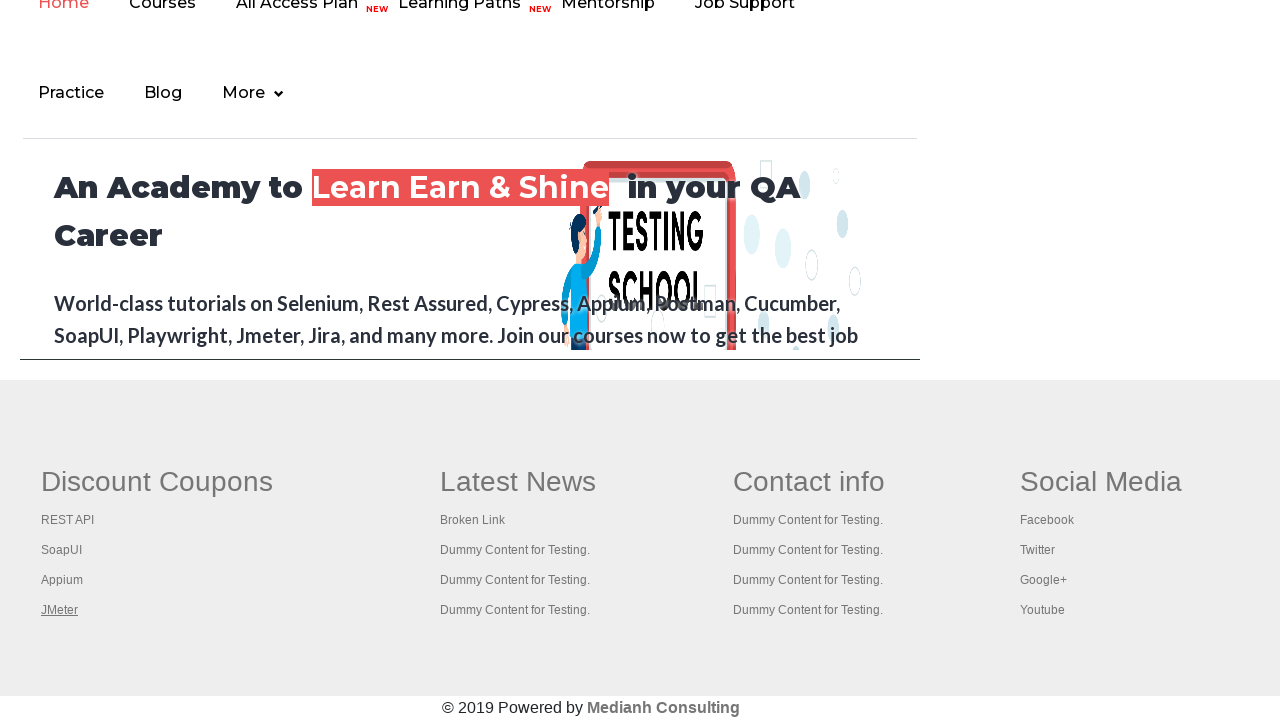

Brought tab to front for verification
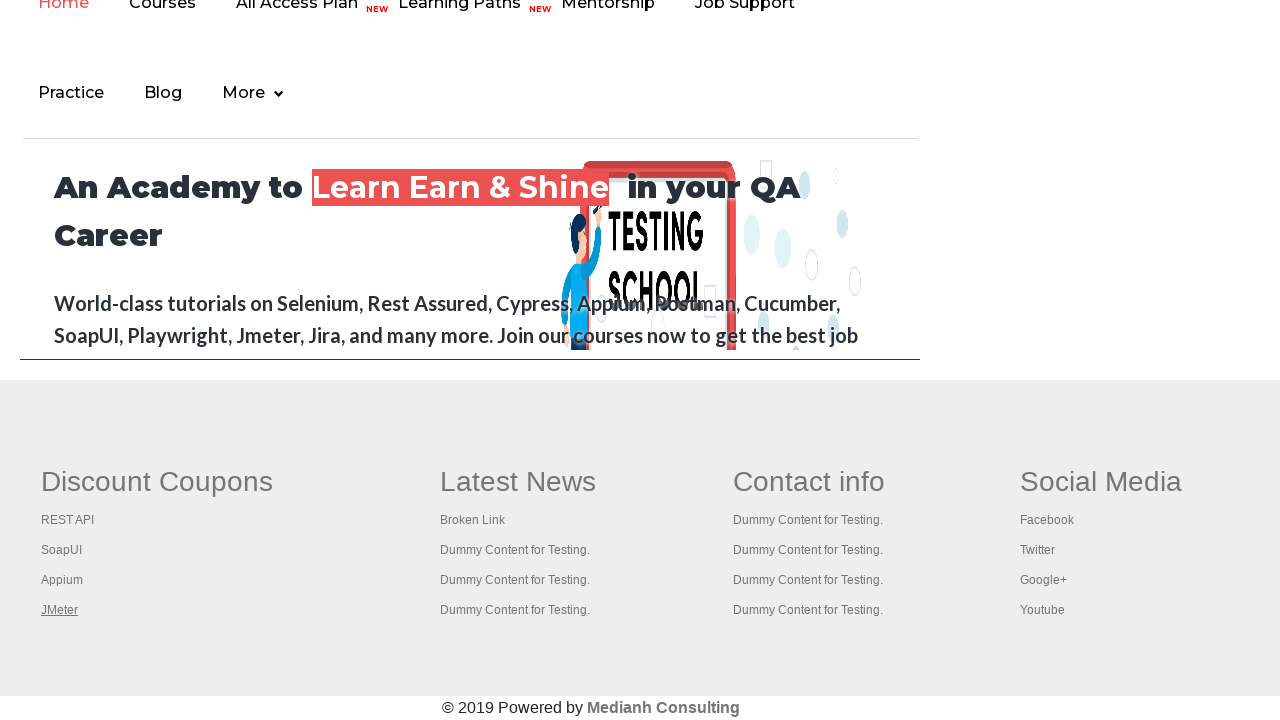

Tab fully loaded - domcontentloaded state reached
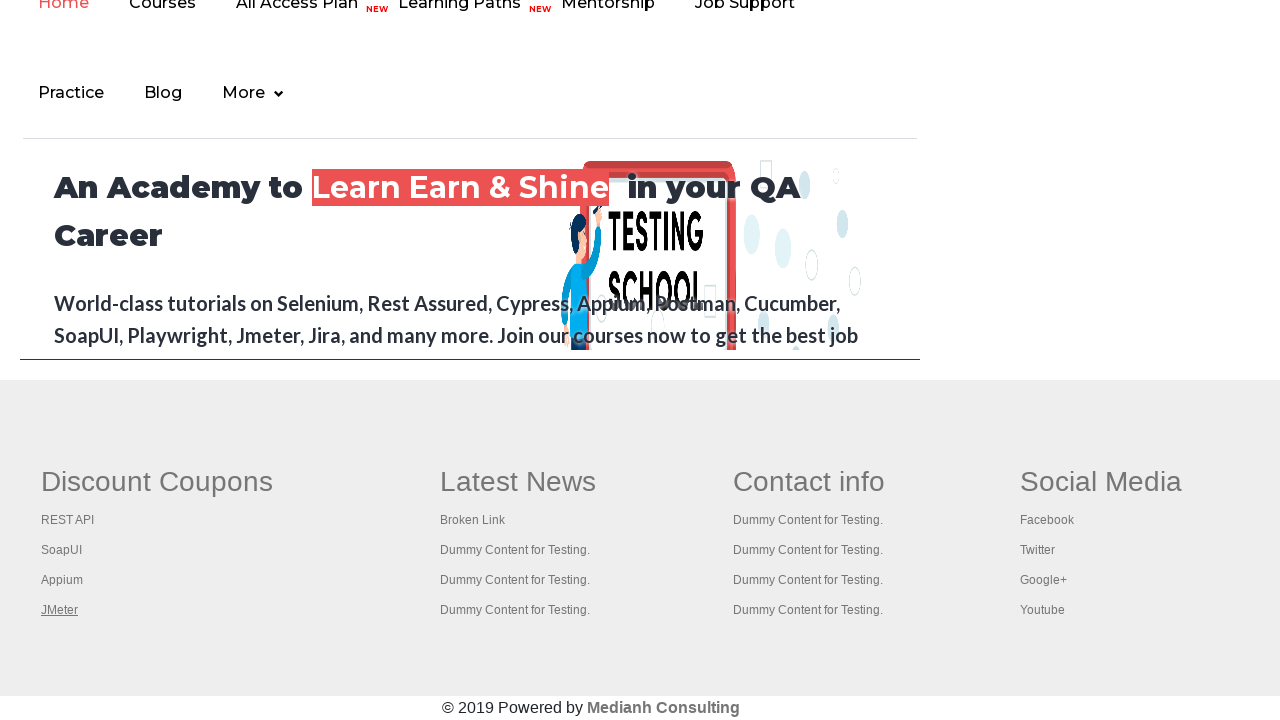

Brought tab to front for verification
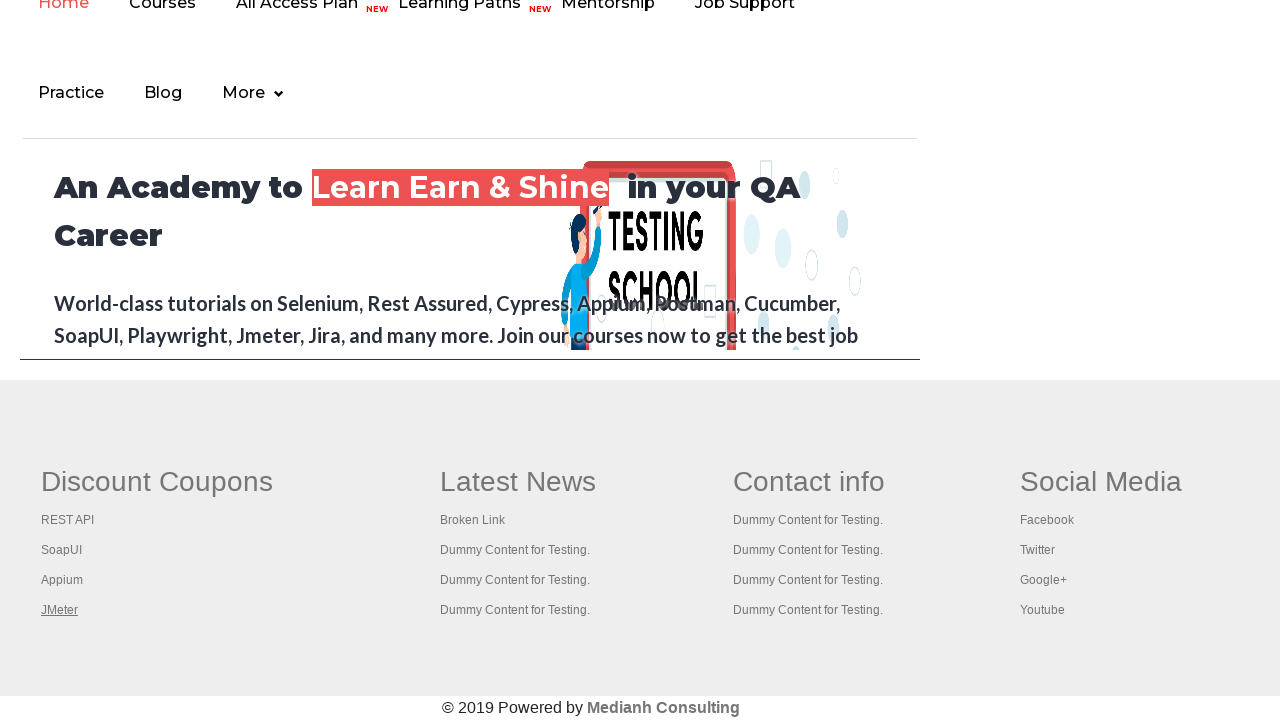

Tab fully loaded - domcontentloaded state reached
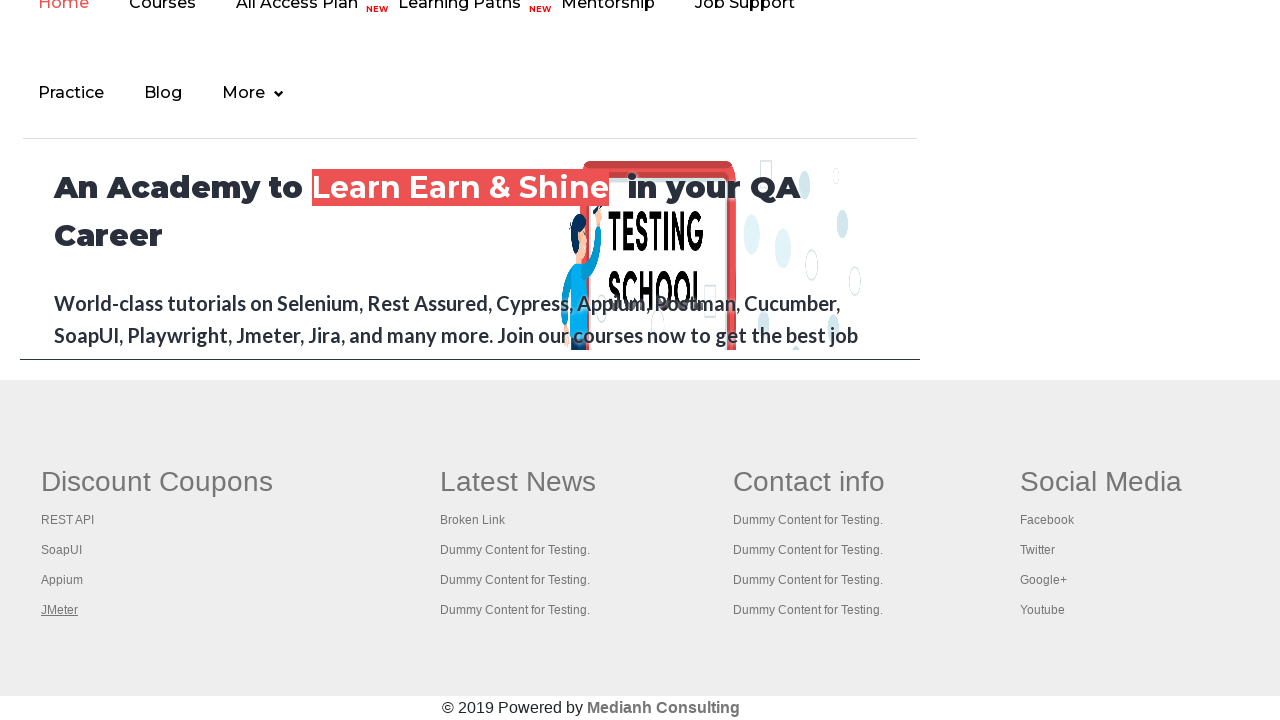

Brought tab to front for verification
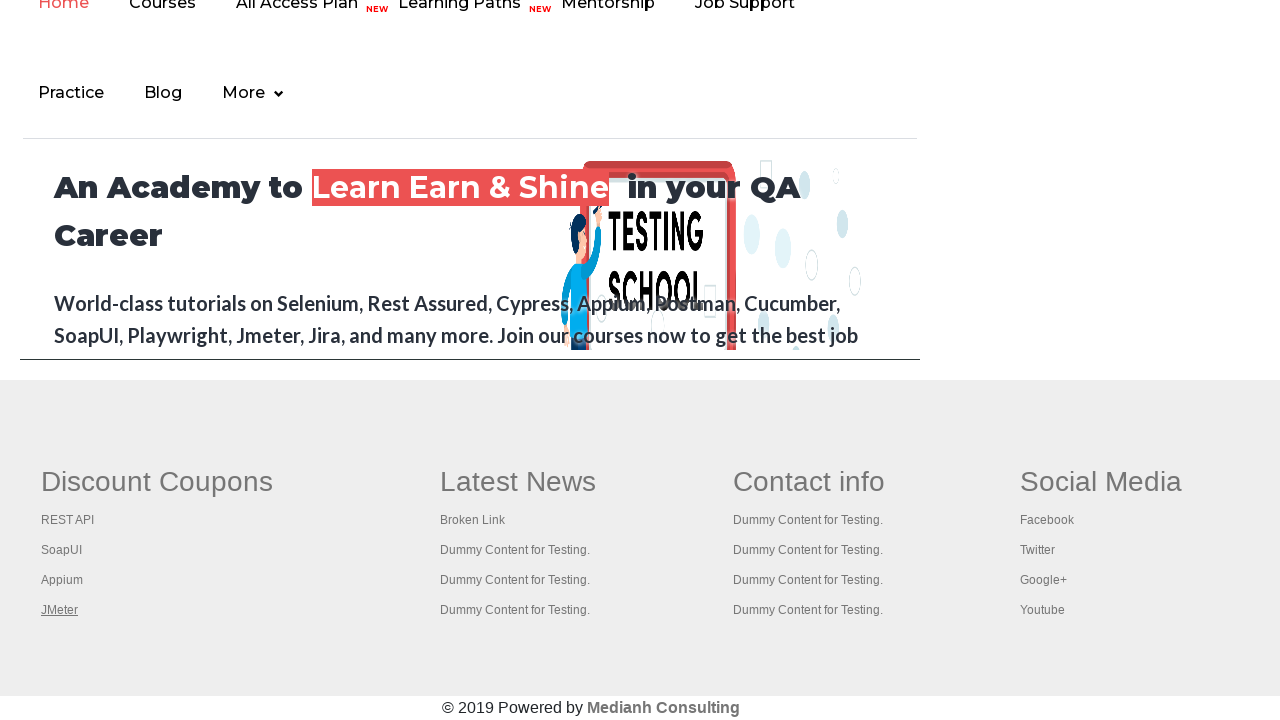

Tab fully loaded - domcontentloaded state reached
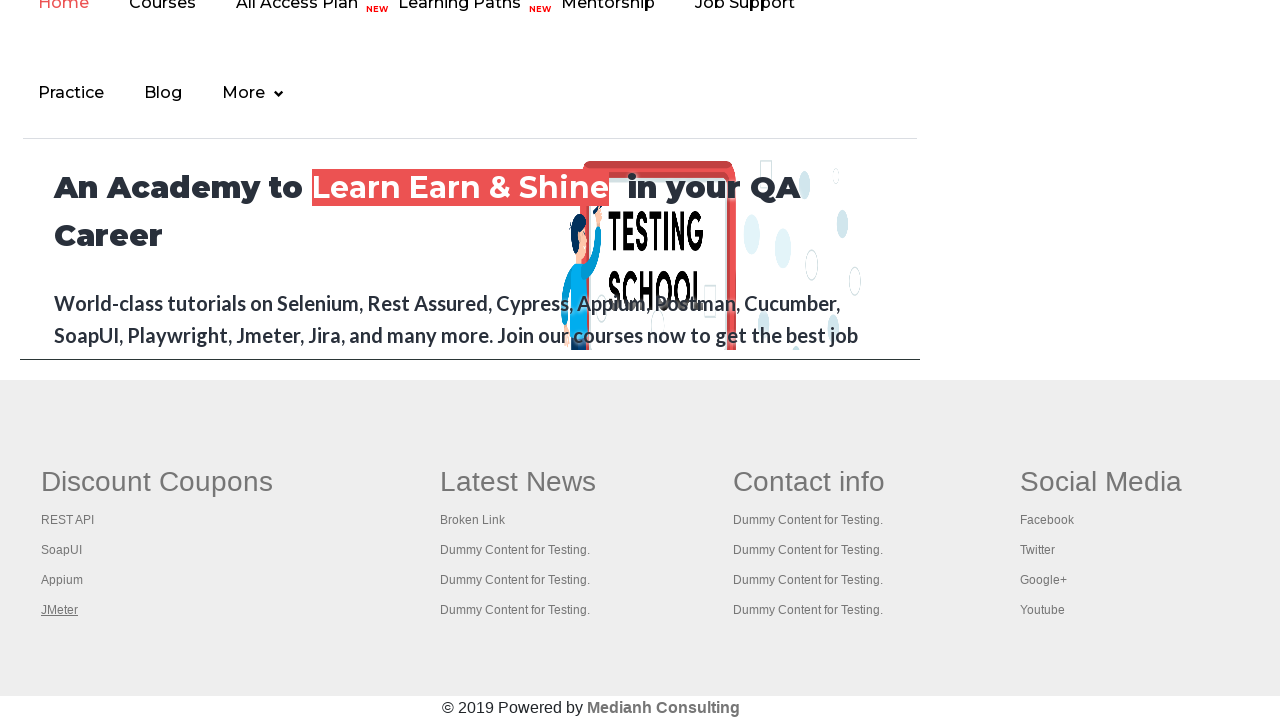

Brought tab to front for verification
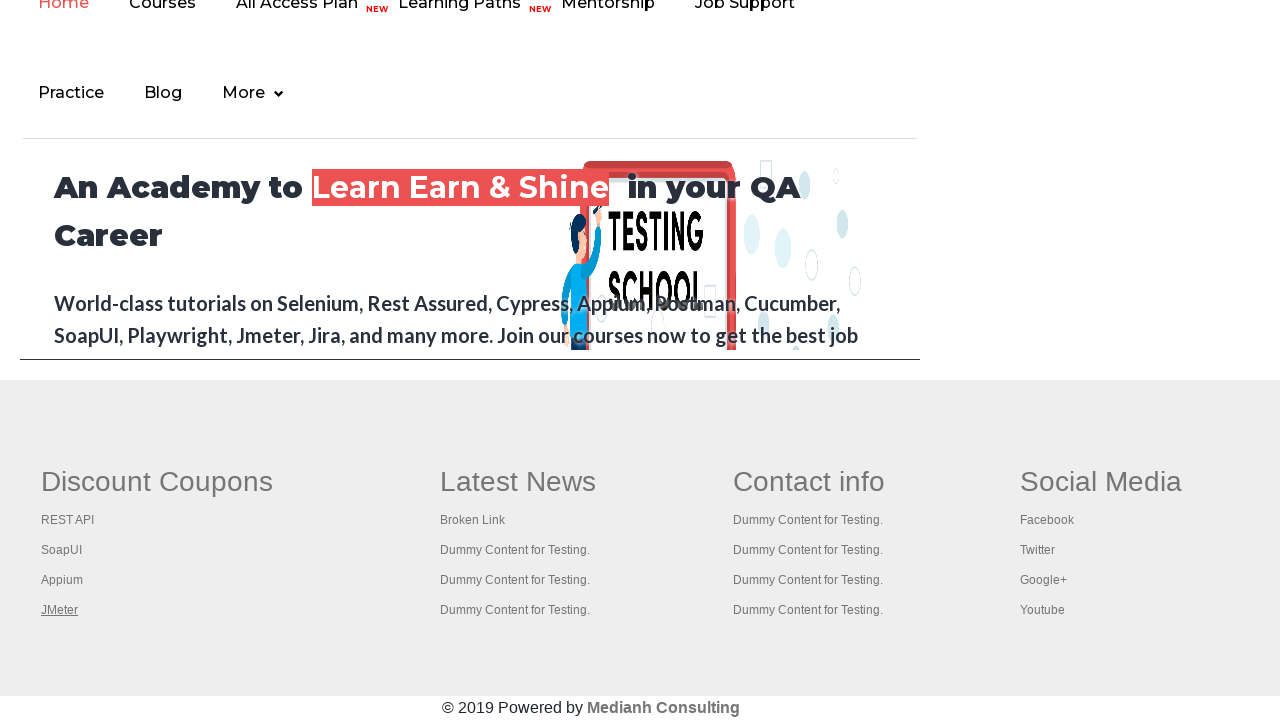

Tab fully loaded - domcontentloaded state reached
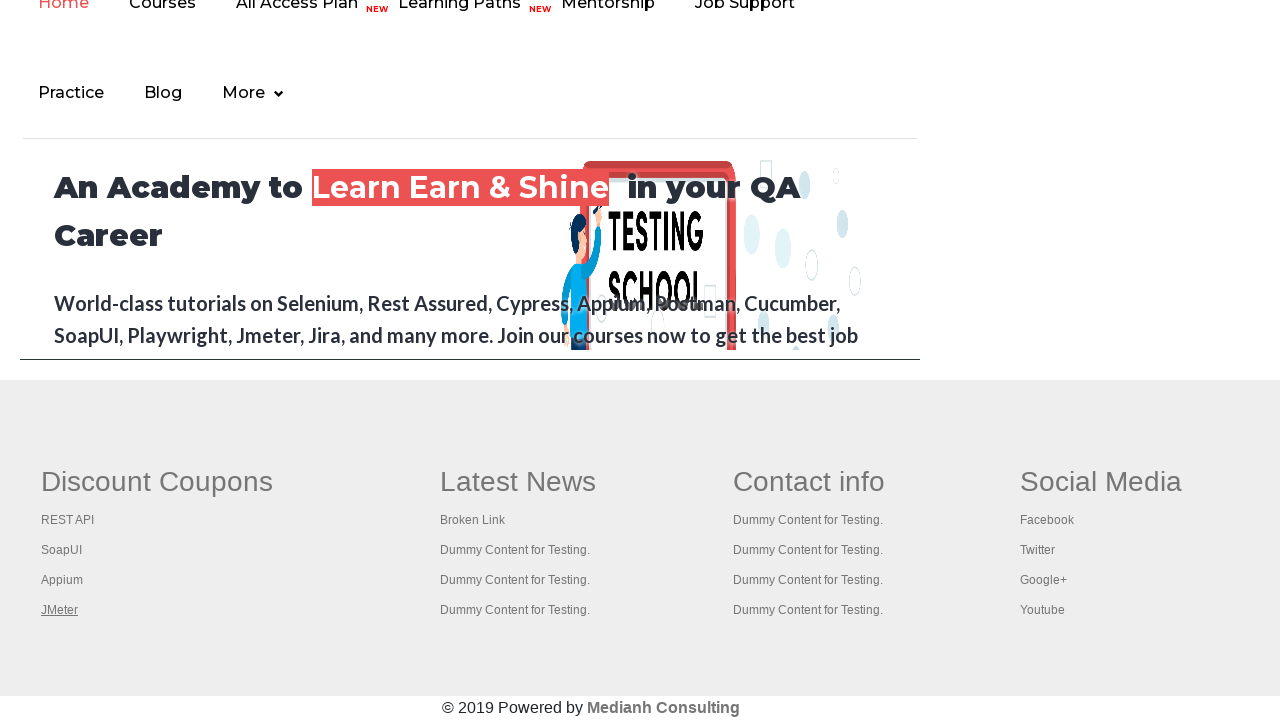

Brought tab to front for verification
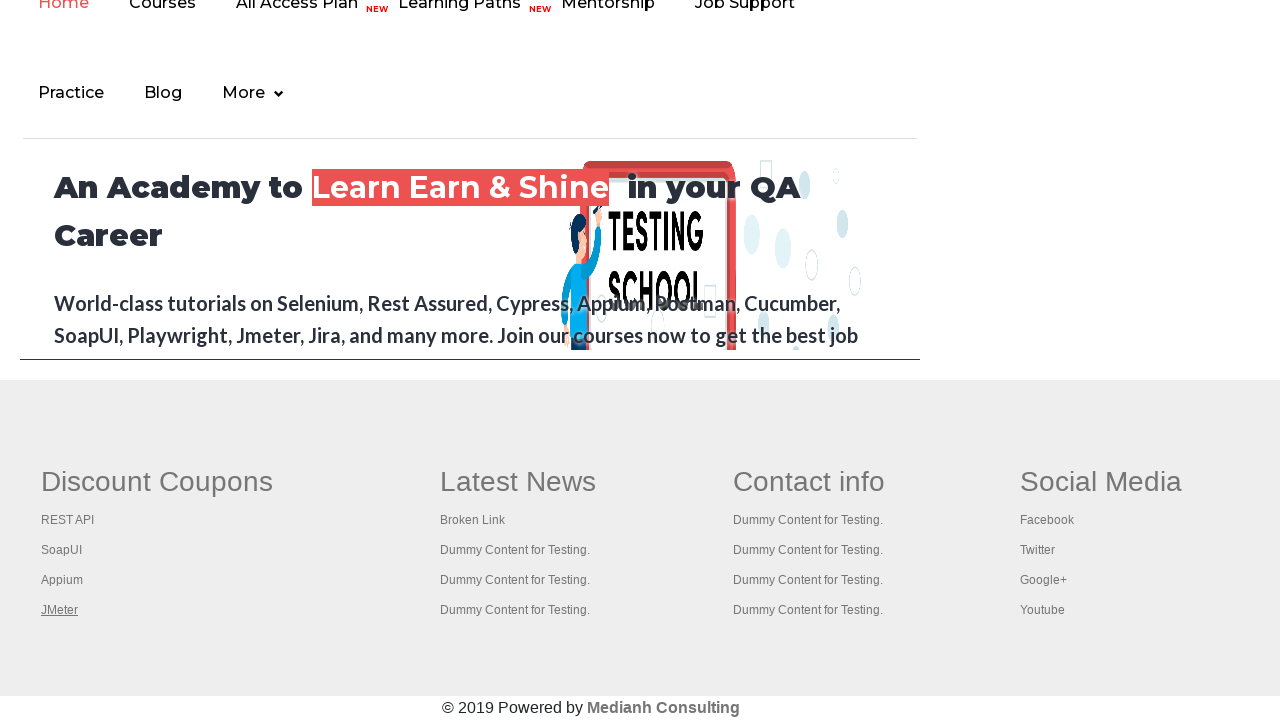

Tab fully loaded - domcontentloaded state reached
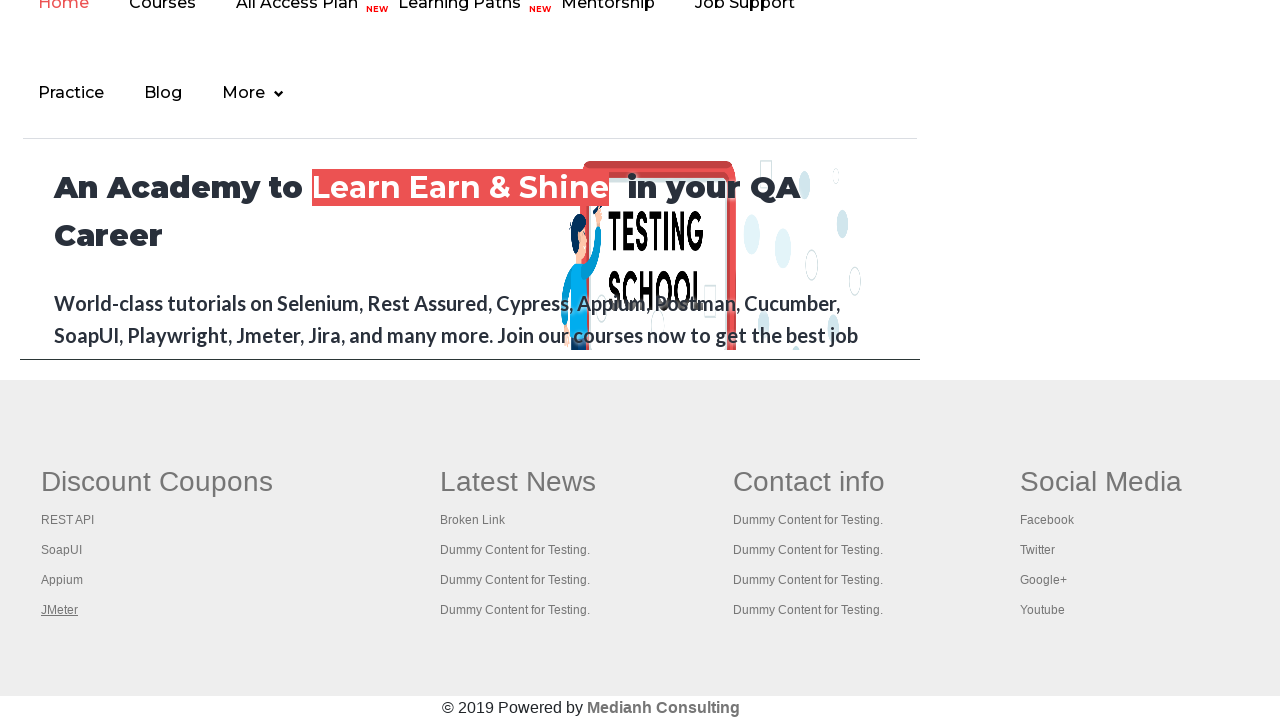

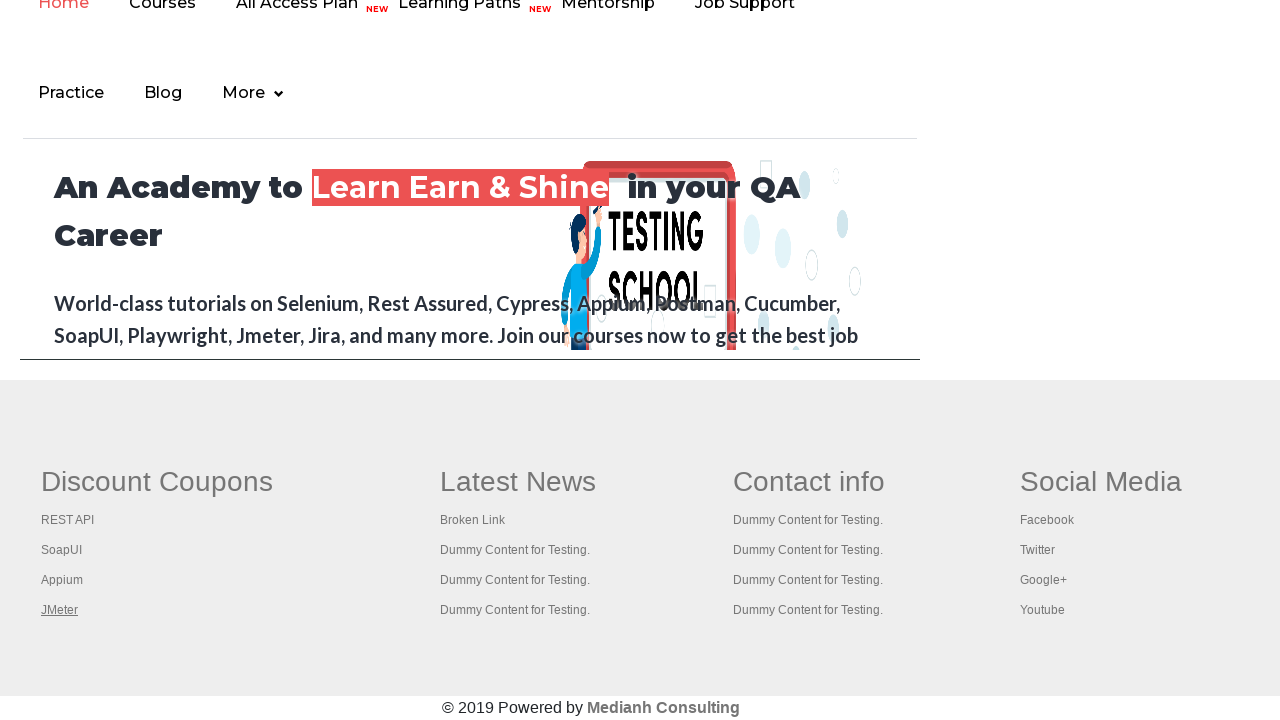